Navigates to BStack demo store, adds a product to cart, and verifies the cart displays the correct product

Starting URL: https://www.bstackdemo.com

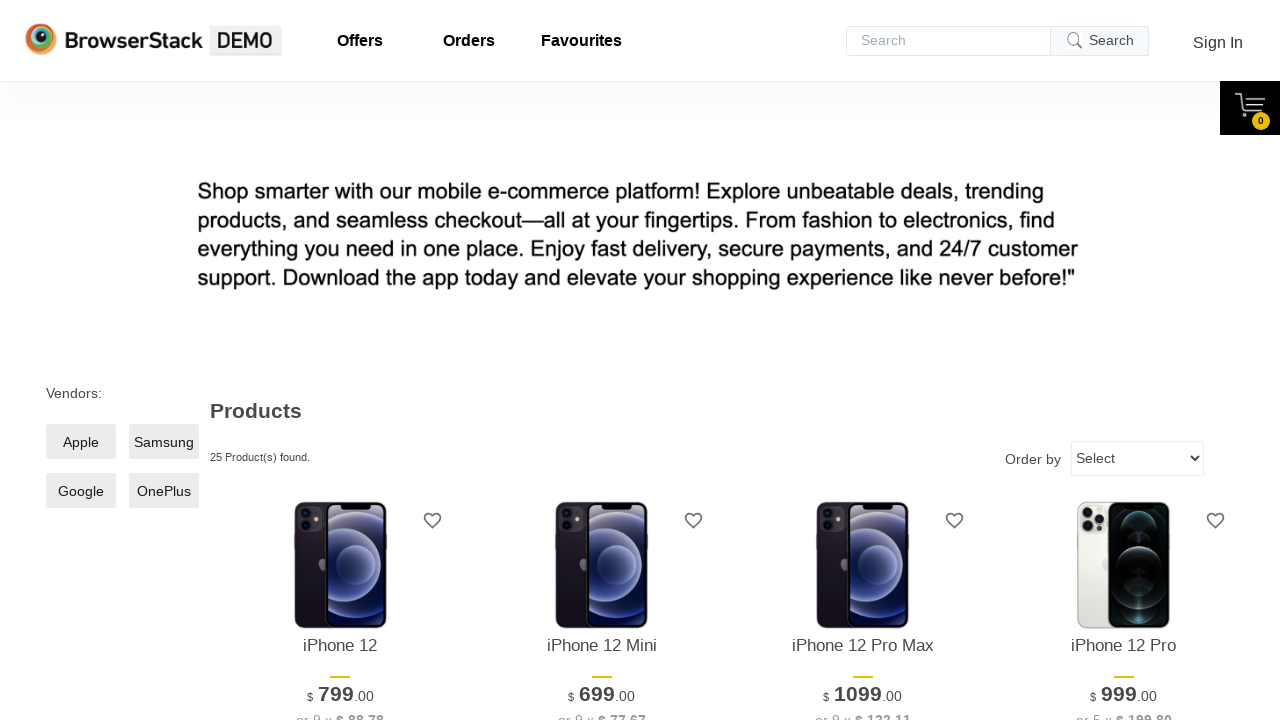

Product loaded on the page
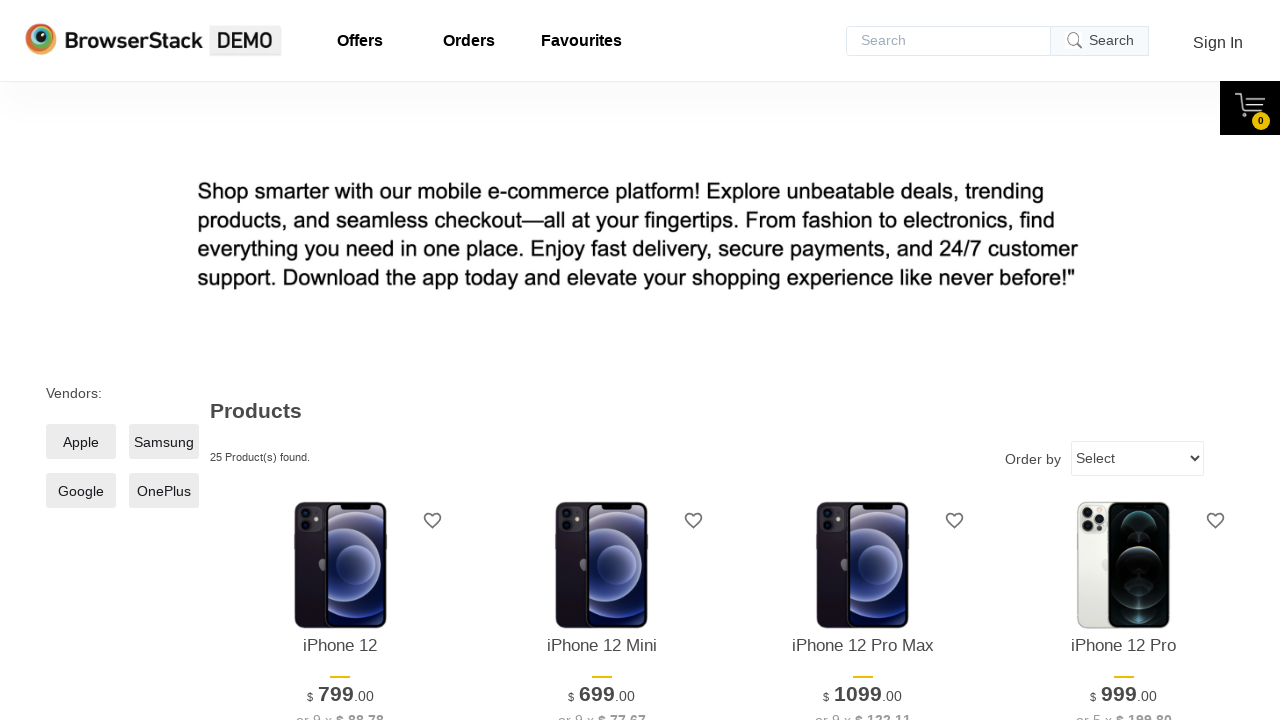

Clicked add to cart button for the first product at (340, 361) on xpath=//*[@id='1']/div[4]
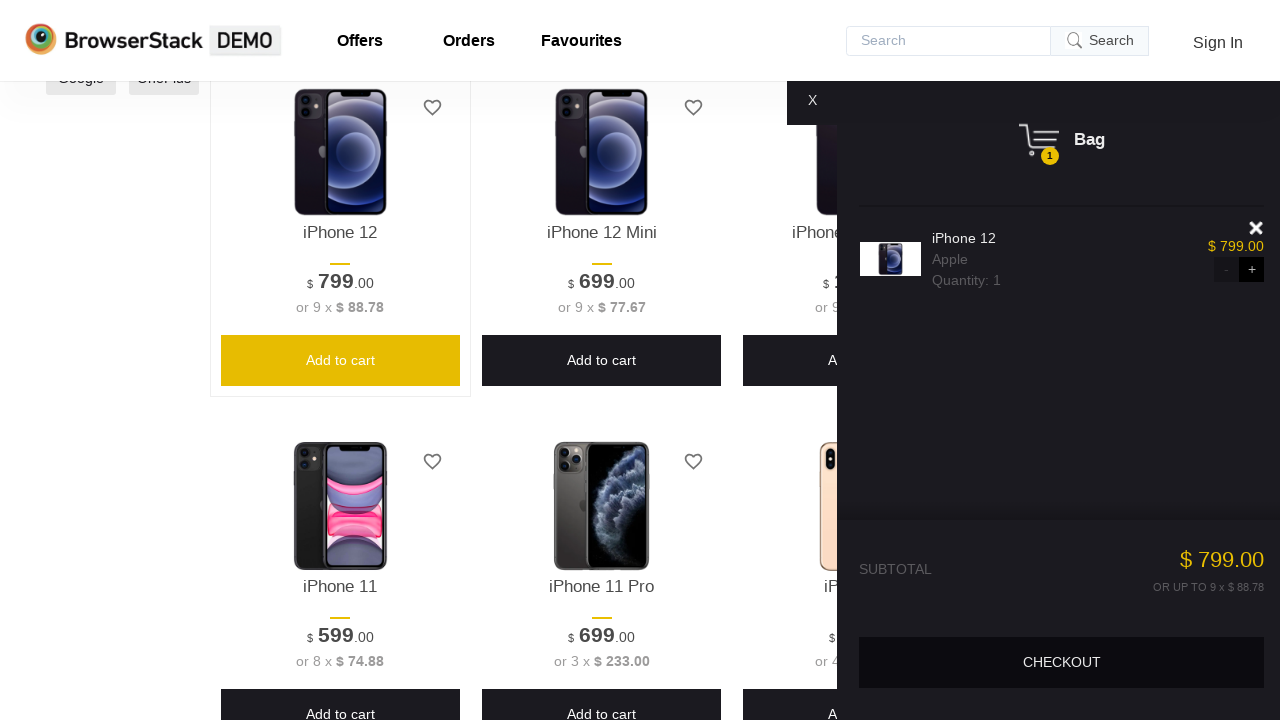

Cart content displayed with product added
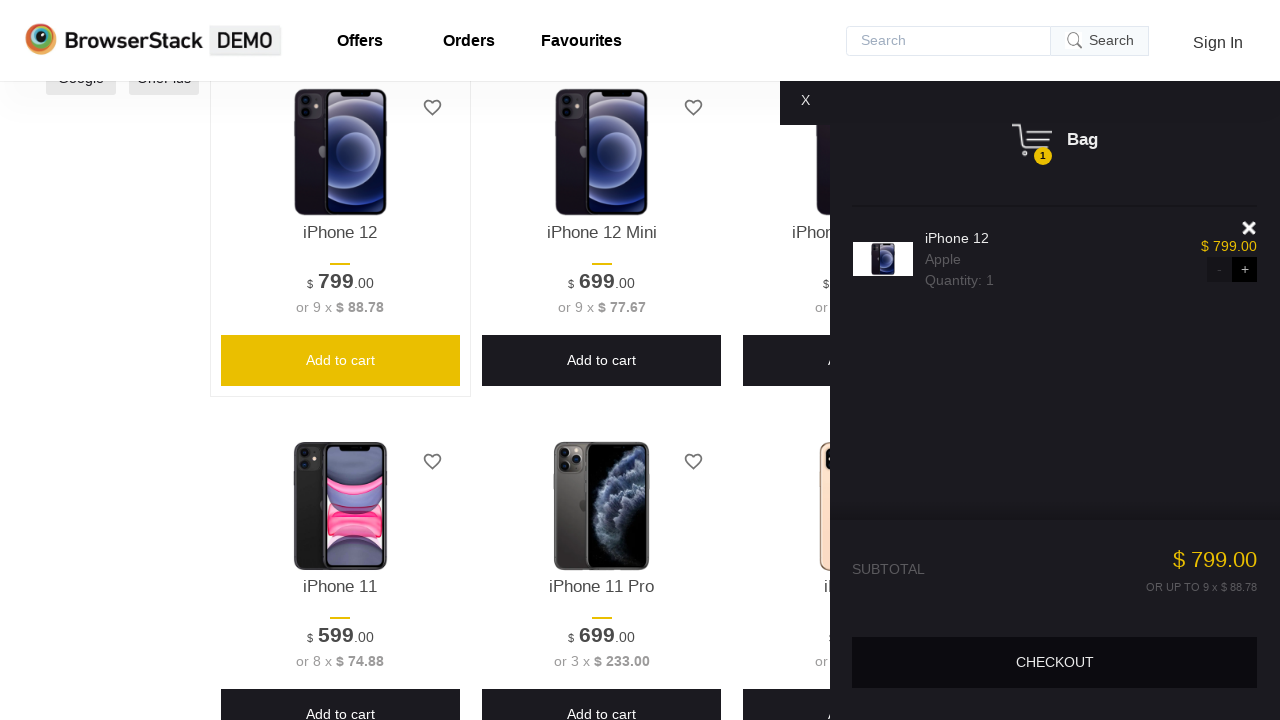

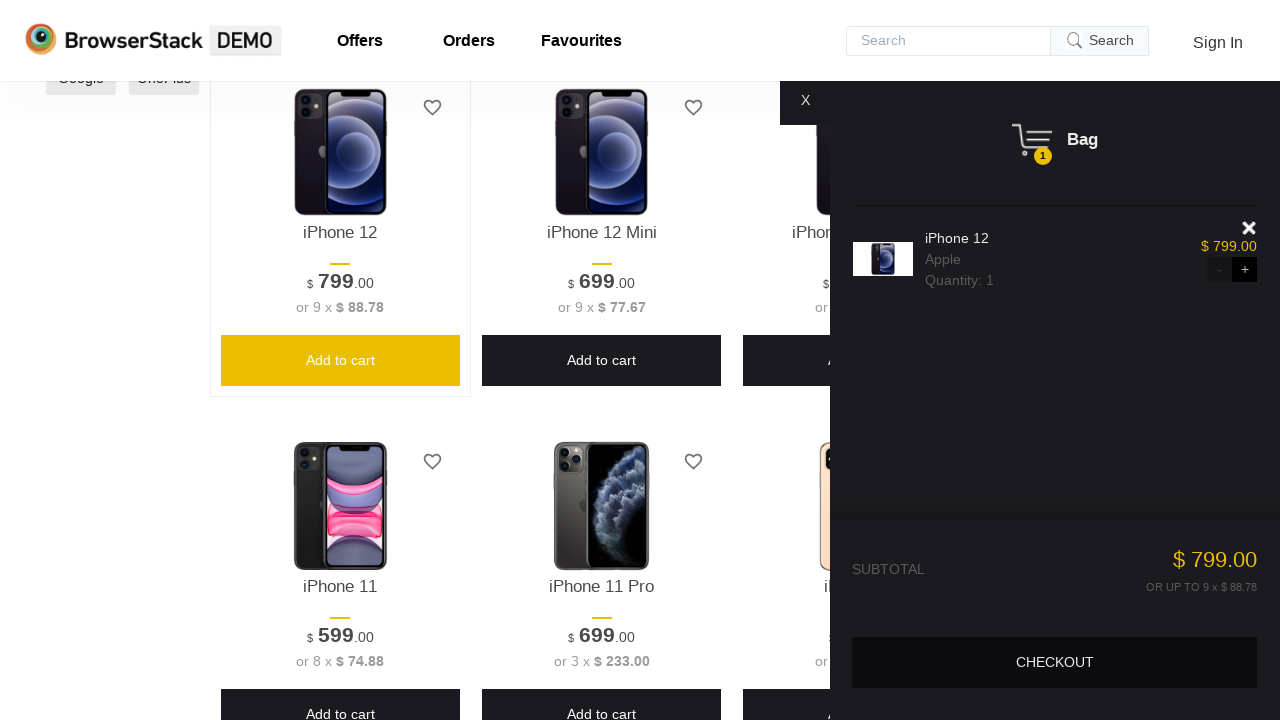